Tests firstName field validation with lowercase and special characters greater than 50

Starting URL: https://buggy.justtestit.org/register

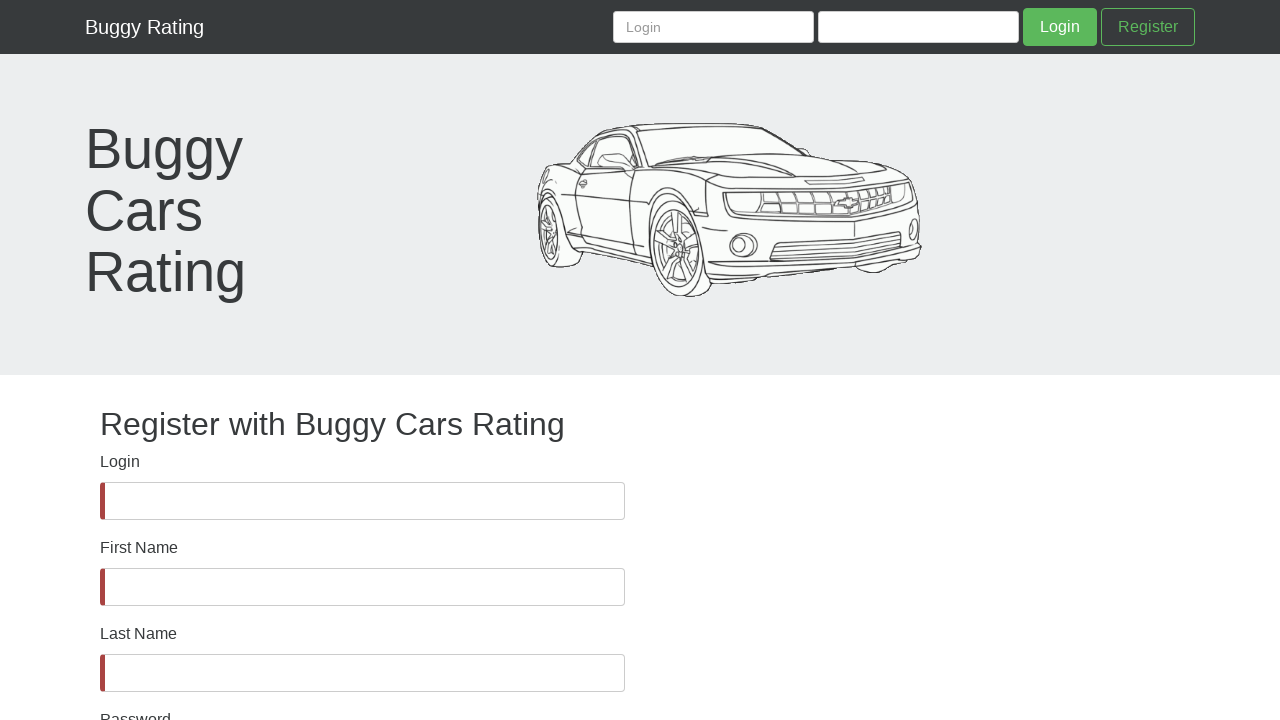

Waited for firstName field to be visible
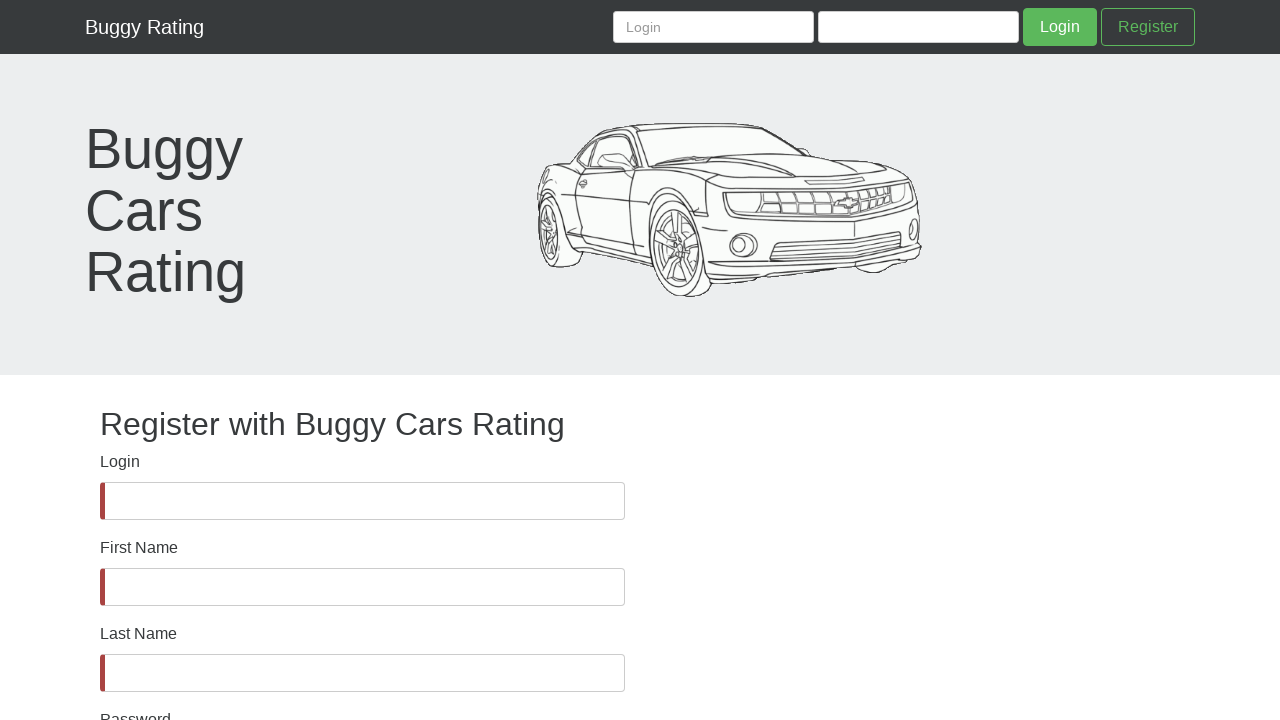

Filled firstName field with lowercase and special characters exceeding 50 character limit on #firstName
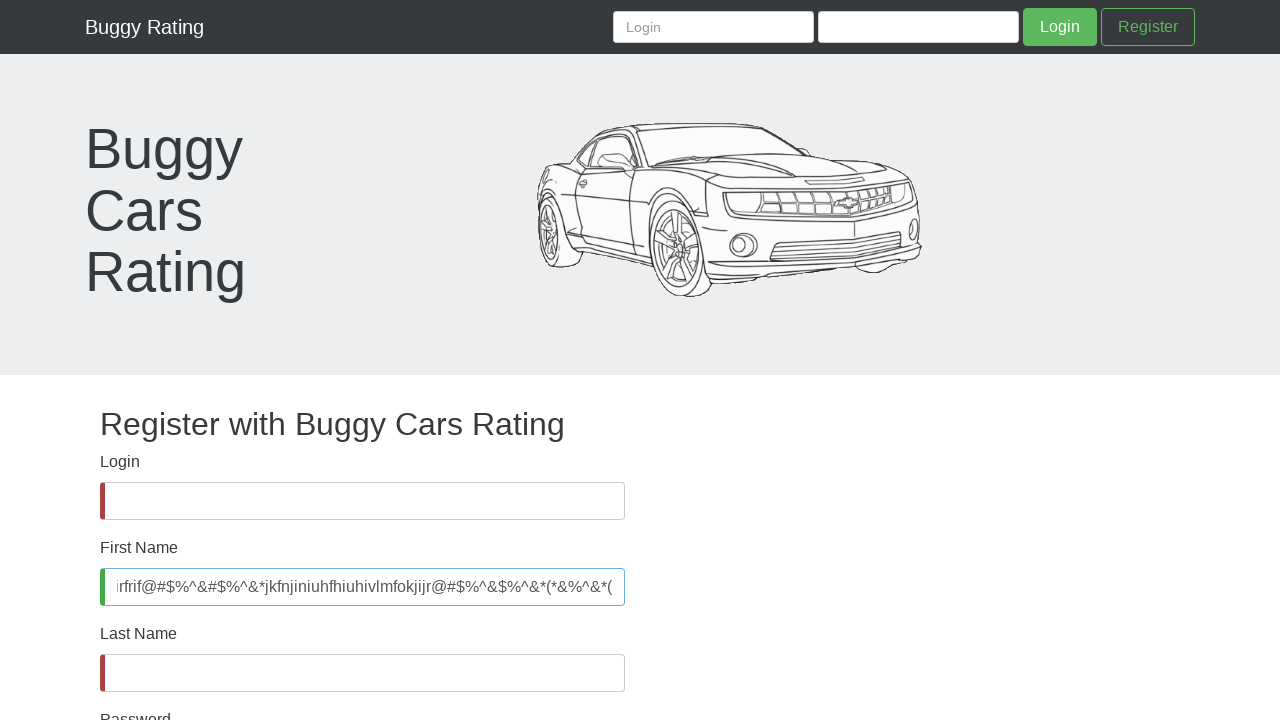

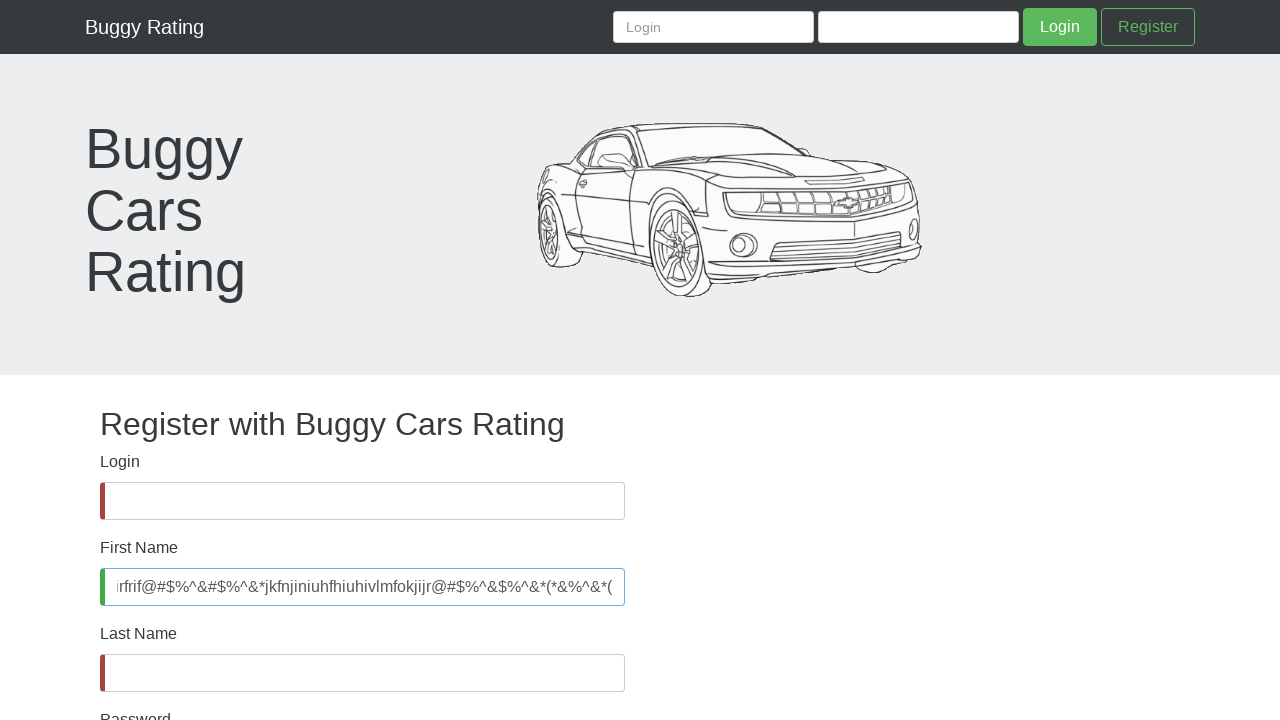